Tests a text box form by filling in all fields (Full Name, Email, Current Address, Permanent Address) and submitting the form to verify the data is displayed correctly

Starting URL: https://demoqa.com/text-box

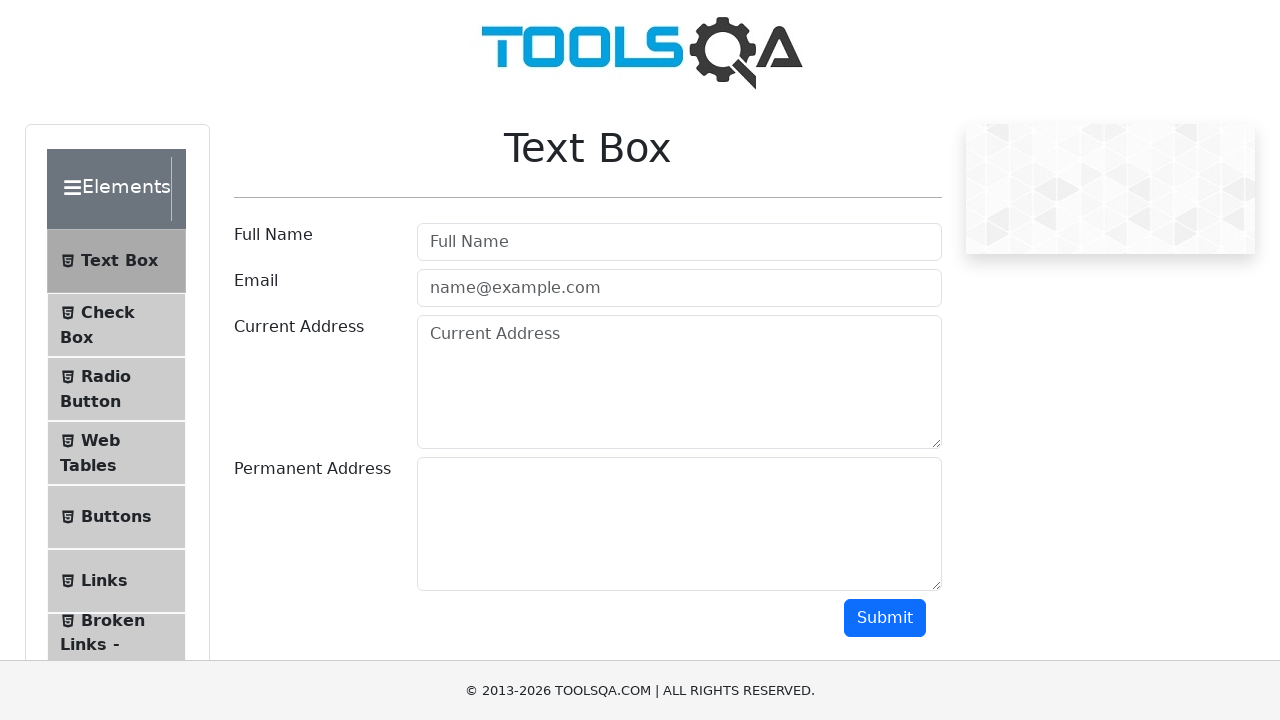

Filled Full Name field with 'John Michael Smith' on #userName
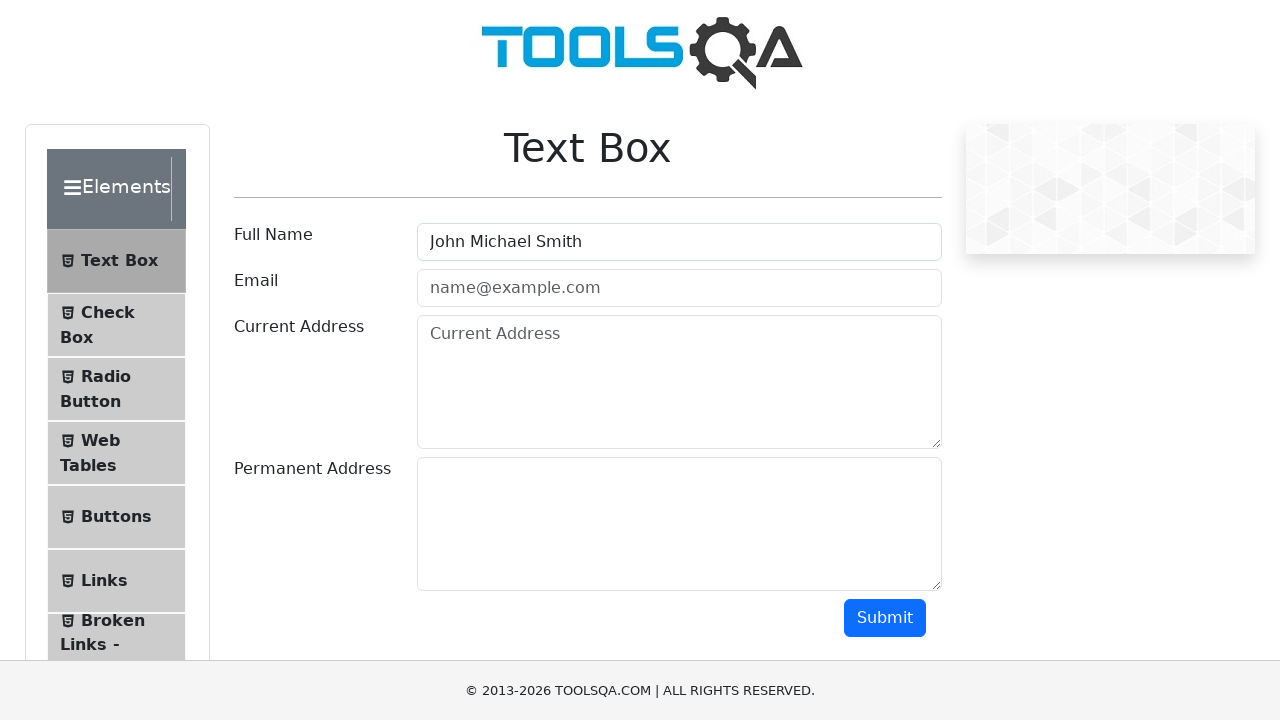

Filled Email field with 'john.smith@example.com' on #userEmail
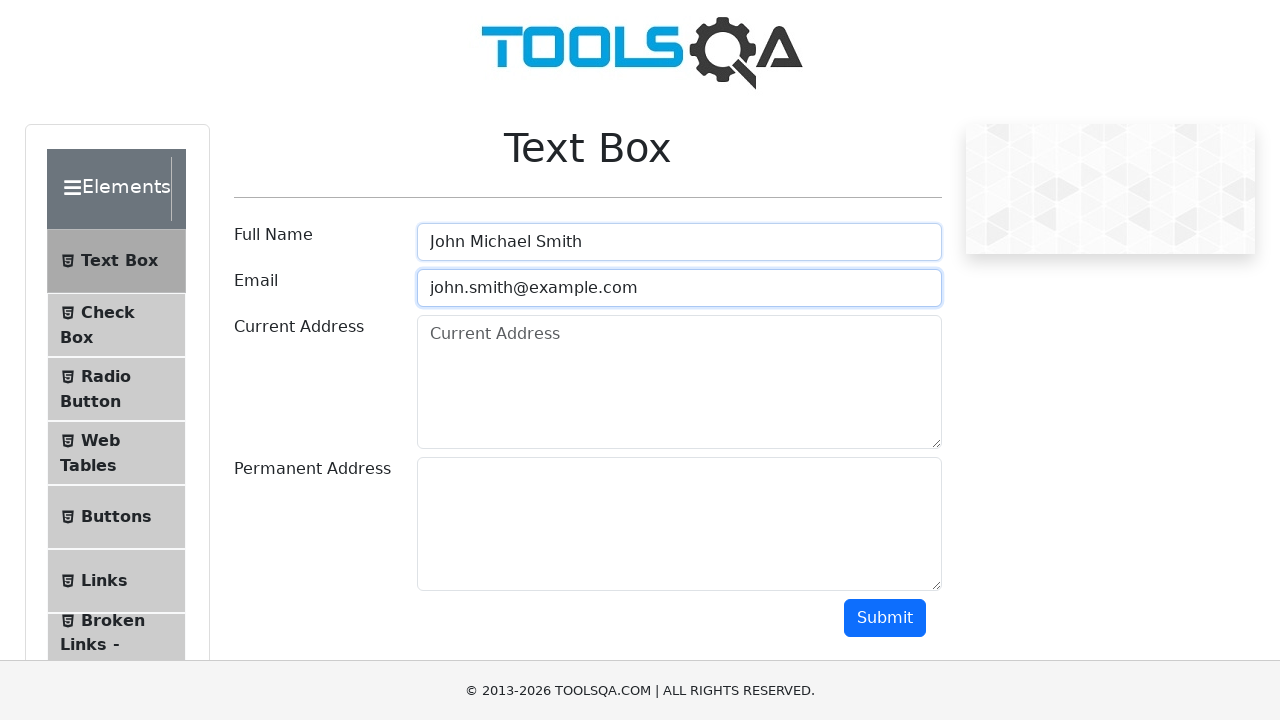

Filled Current Address field with '123 Main Street, Apt 4B, New York, NY 10001' on #currentAddress
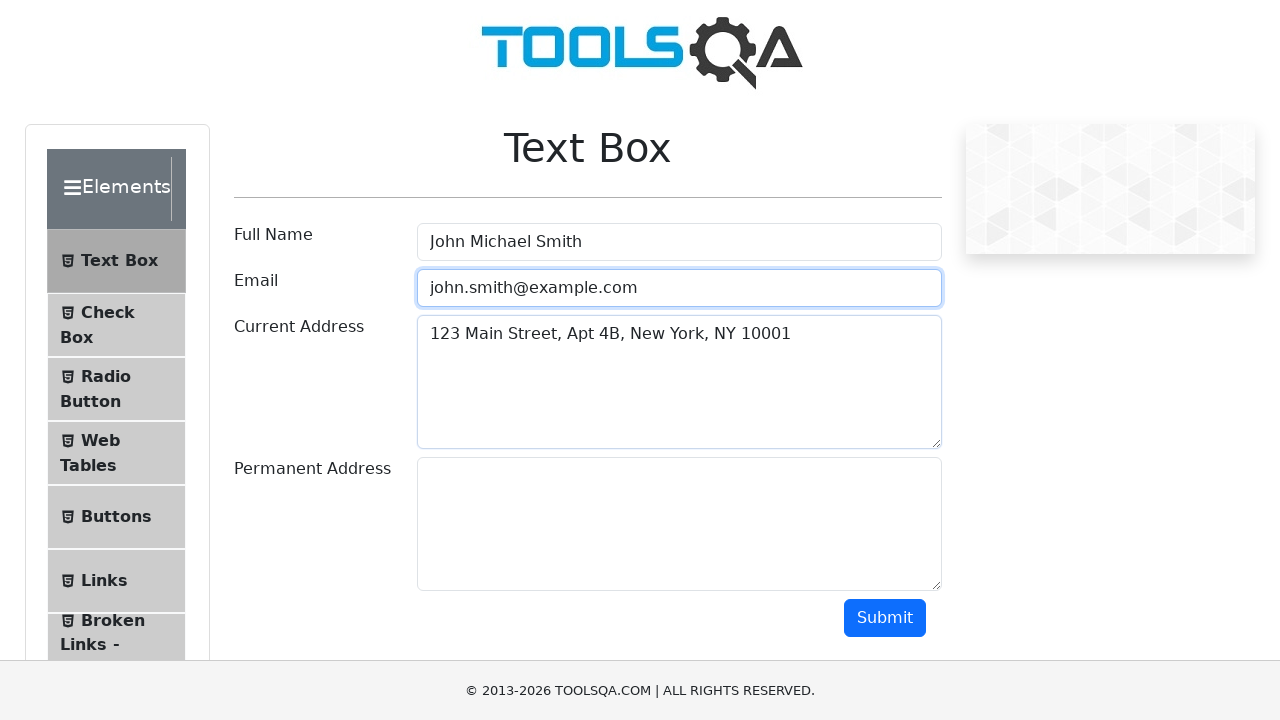

Filled Permanent Address field with '456 Oak Avenue, Suite 200, Los Angeles, CA 90001' on #permanentAddress
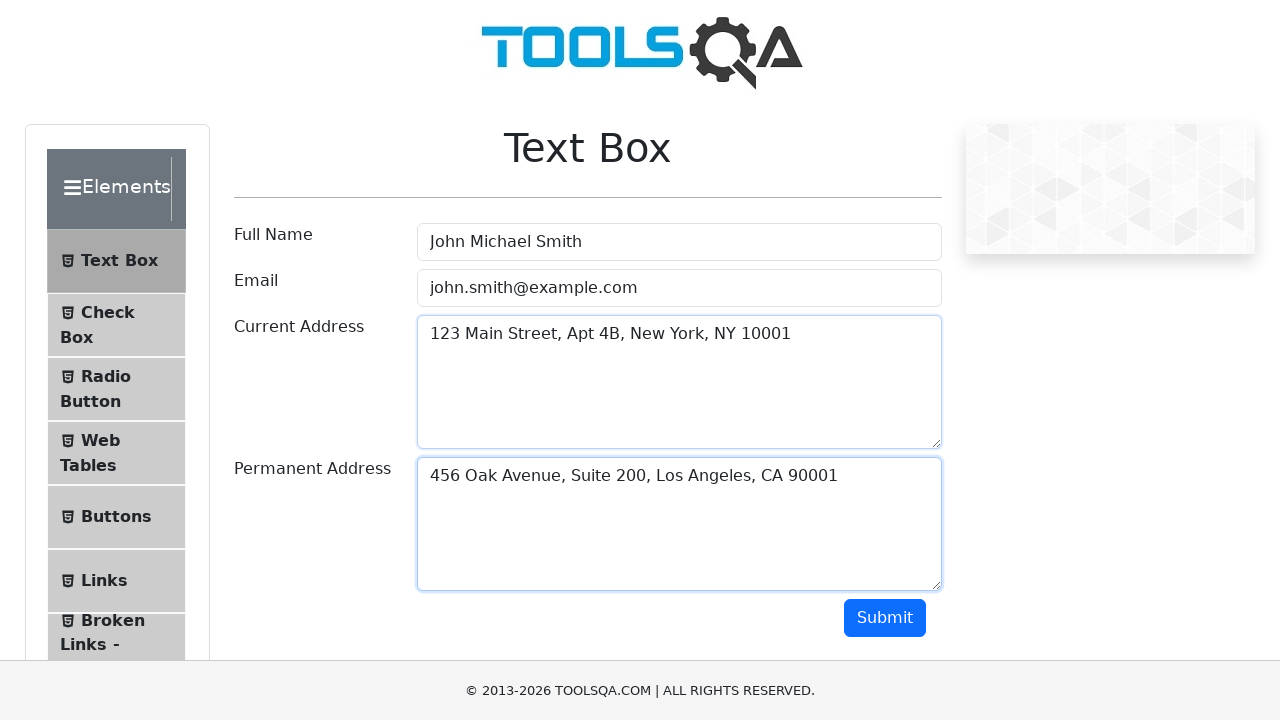

Clicked submit button to submit the form at (885, 618) on #submit
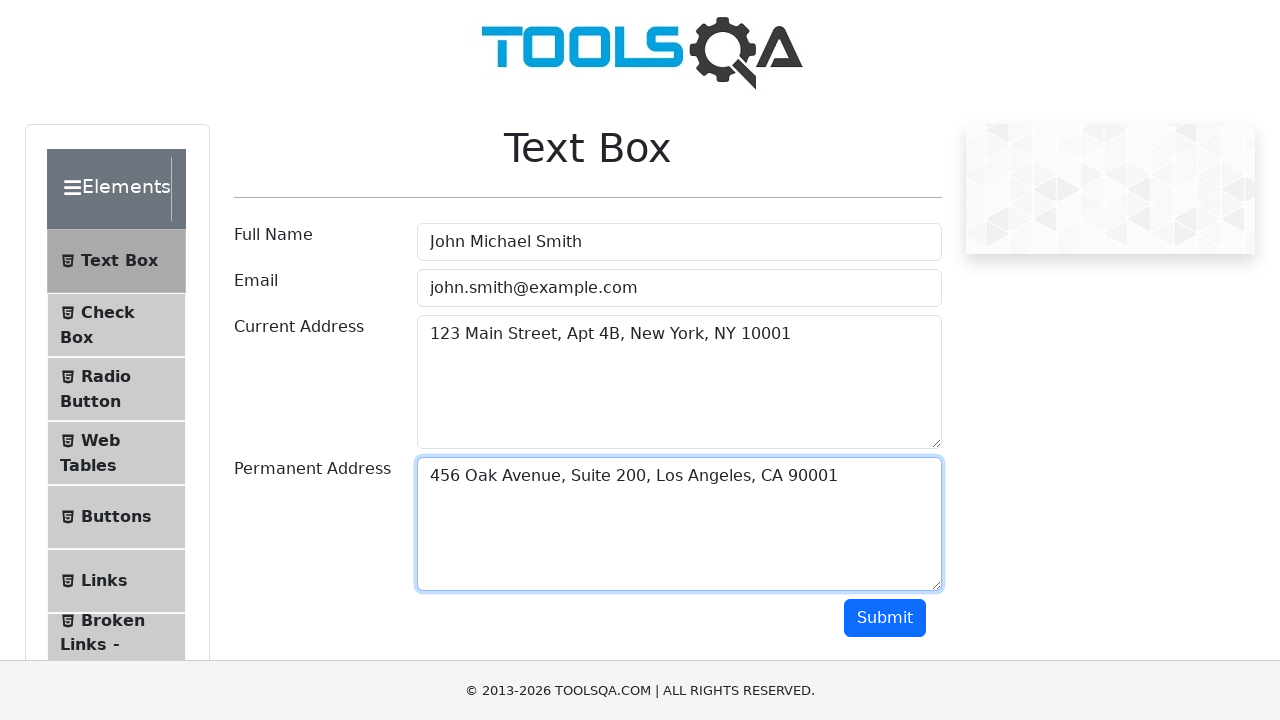

Form output appeared and form submission was verified
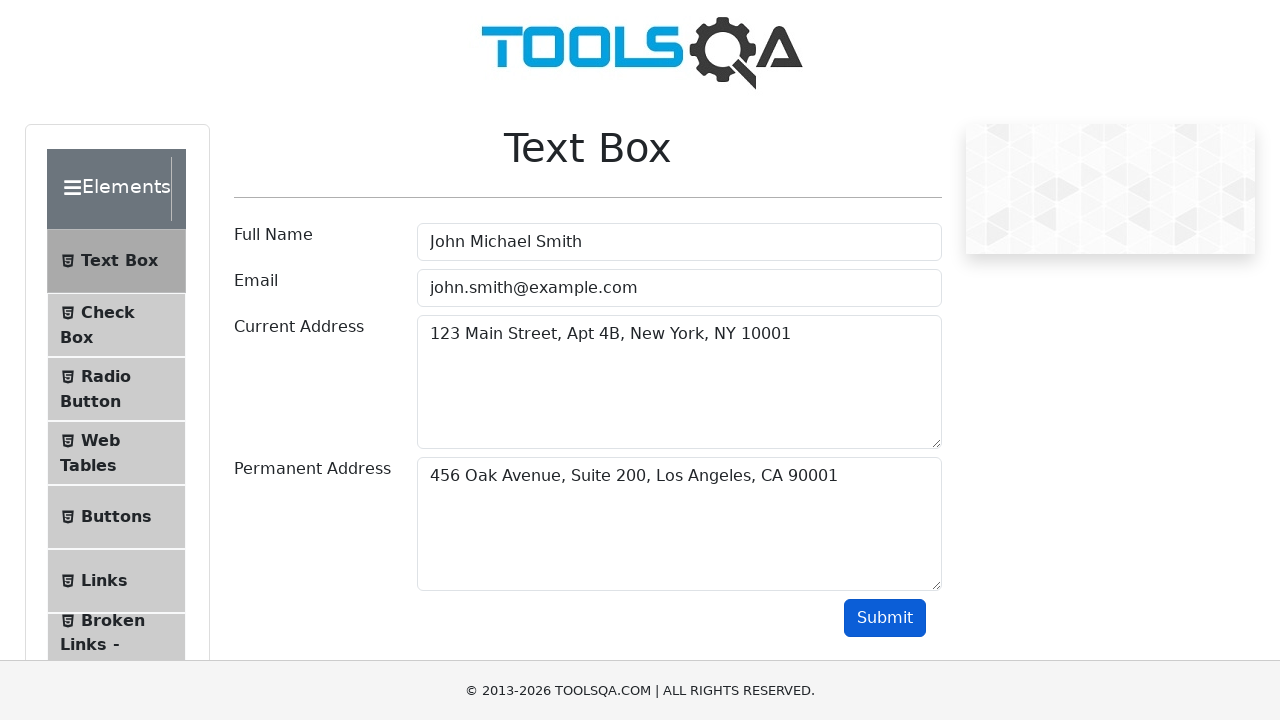

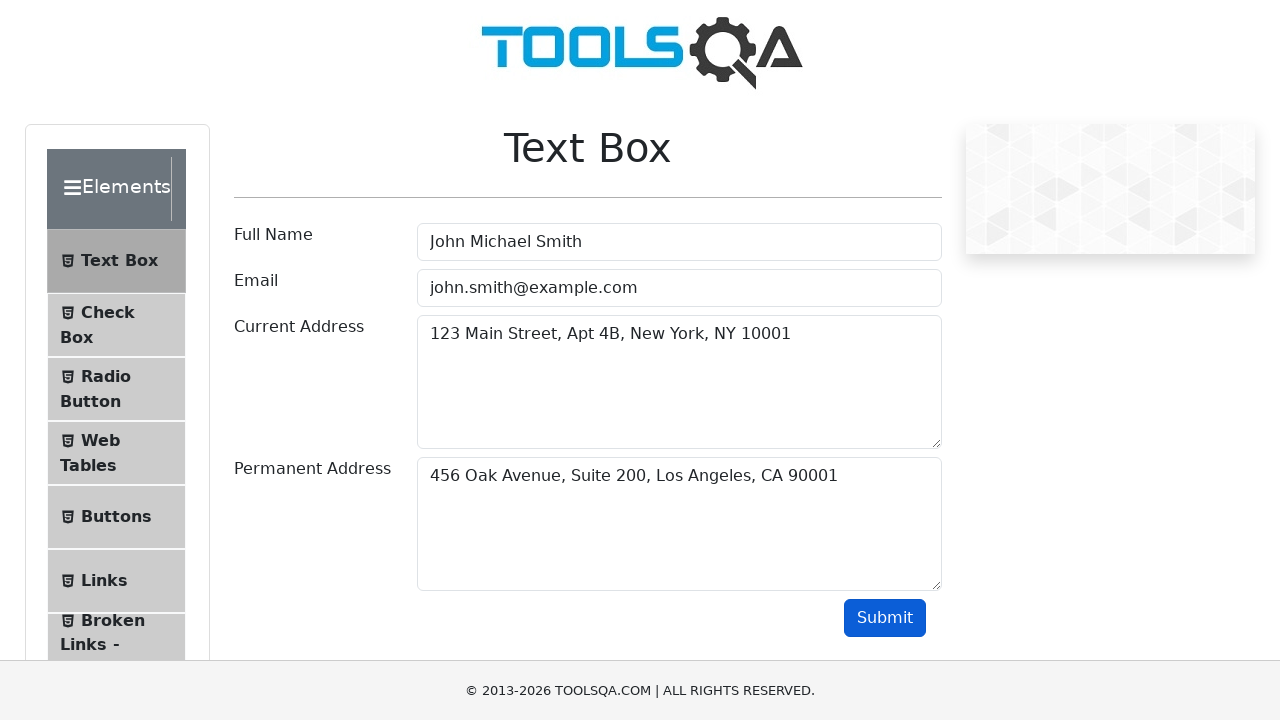